Navigates to the LMS website, clicks on "My Account" link, and verifies the page title

Starting URL: https://alchemy.hguy.co/lms/

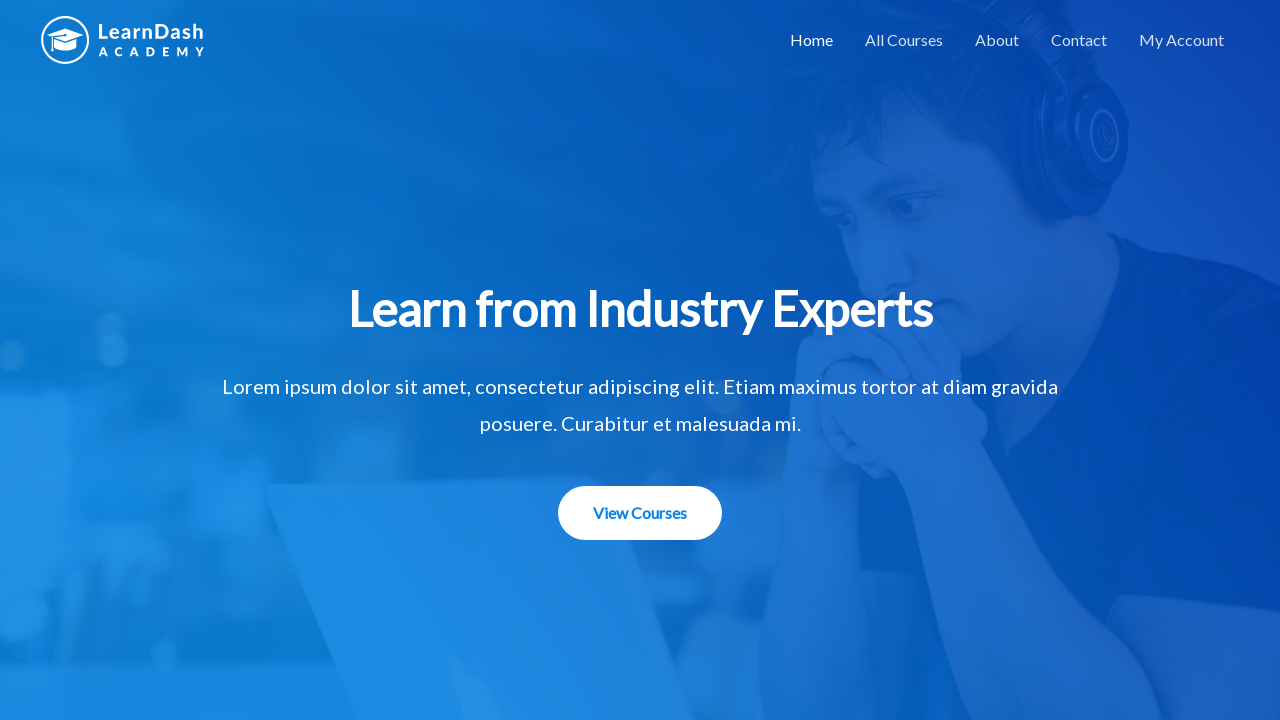

Navigated to LMS website
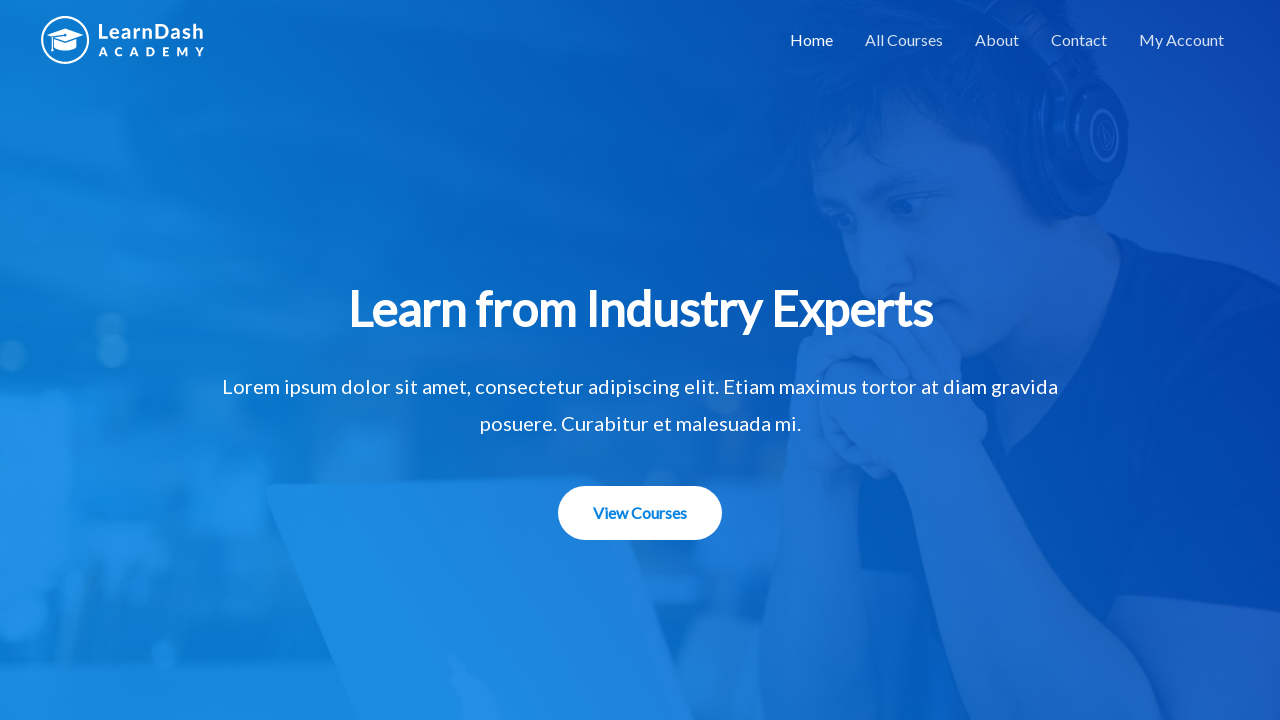

Clicked on 'My Account' link at (1182, 40) on xpath=//*[contains(text(),'My Account')]
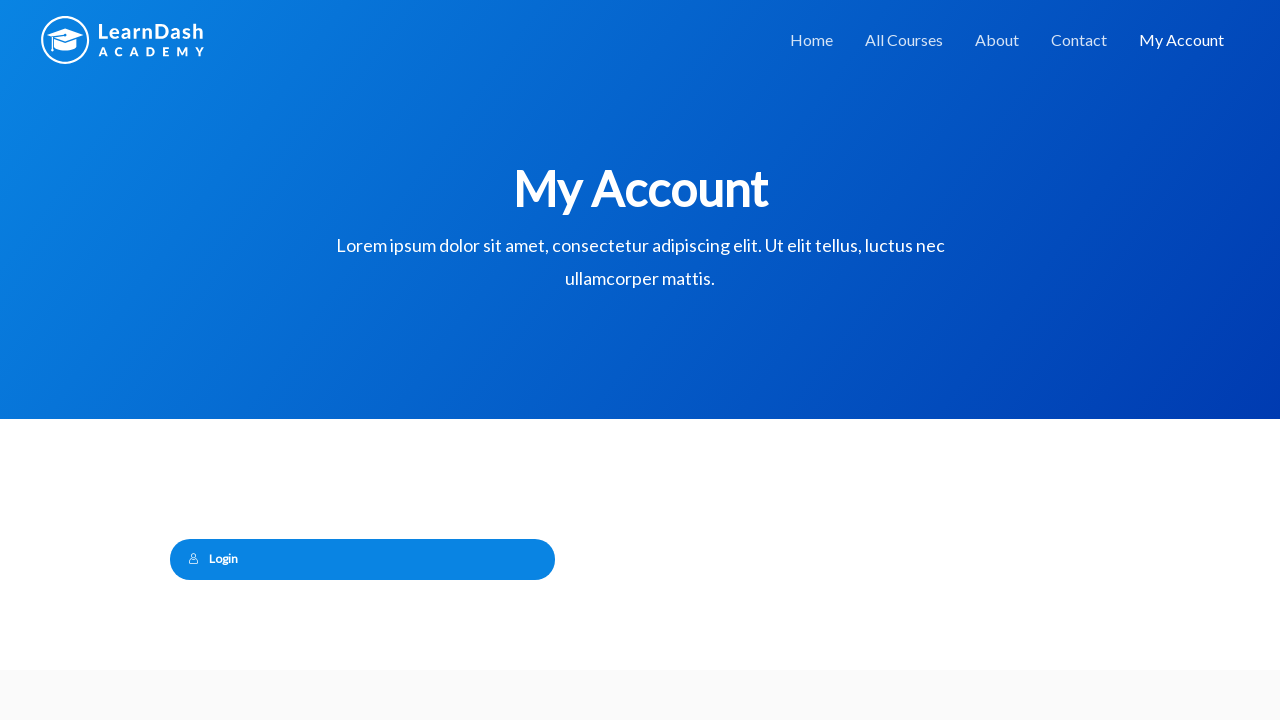

Page loaded and network idle
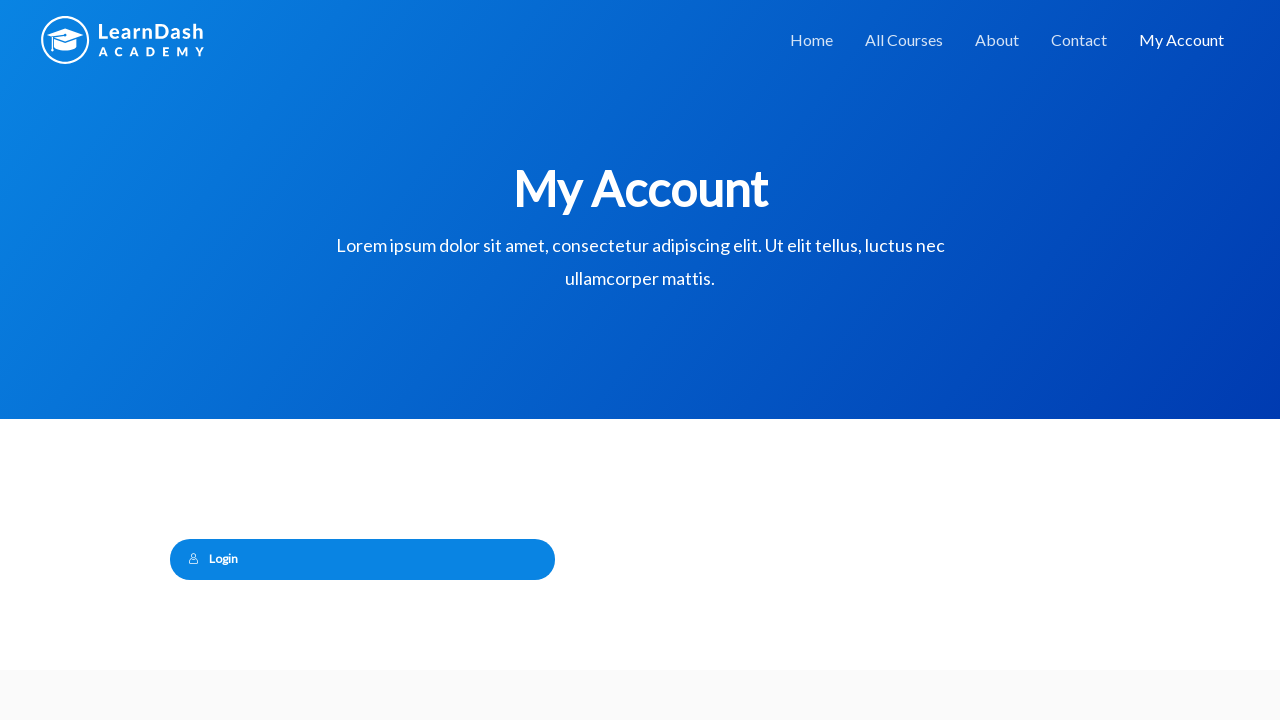

Verified page title is 'My Account – Alchemy LMS'
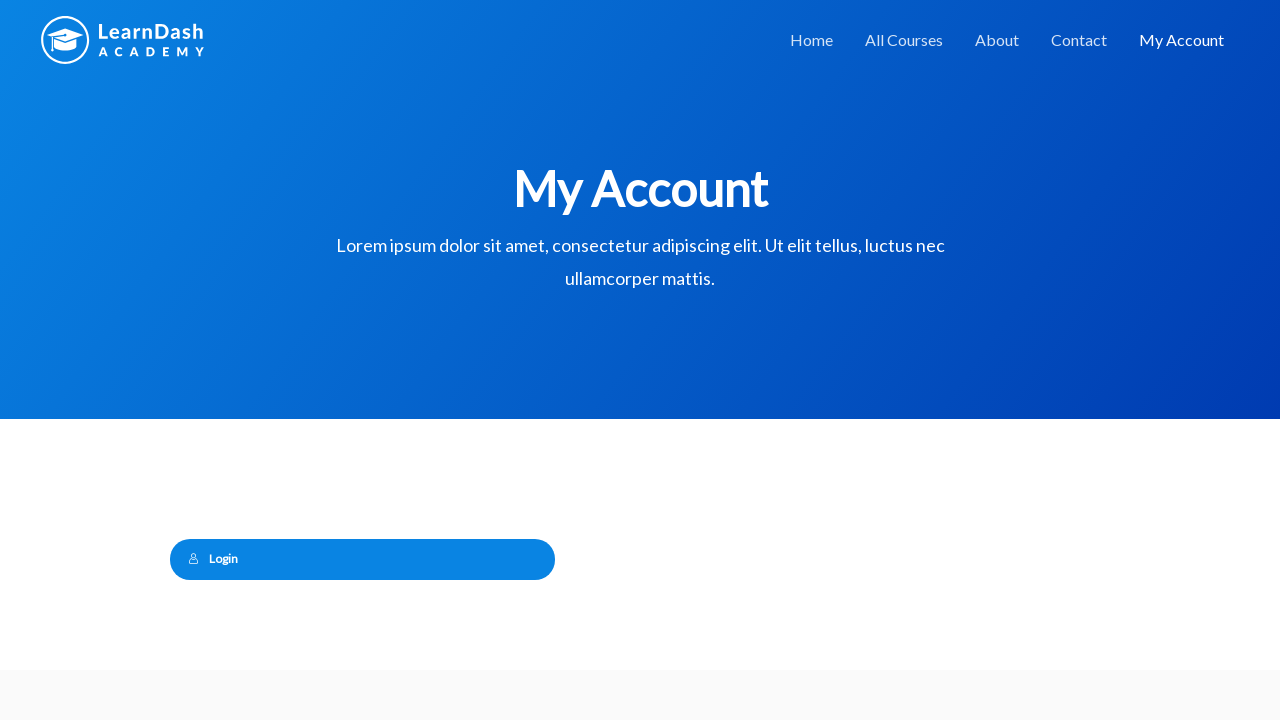

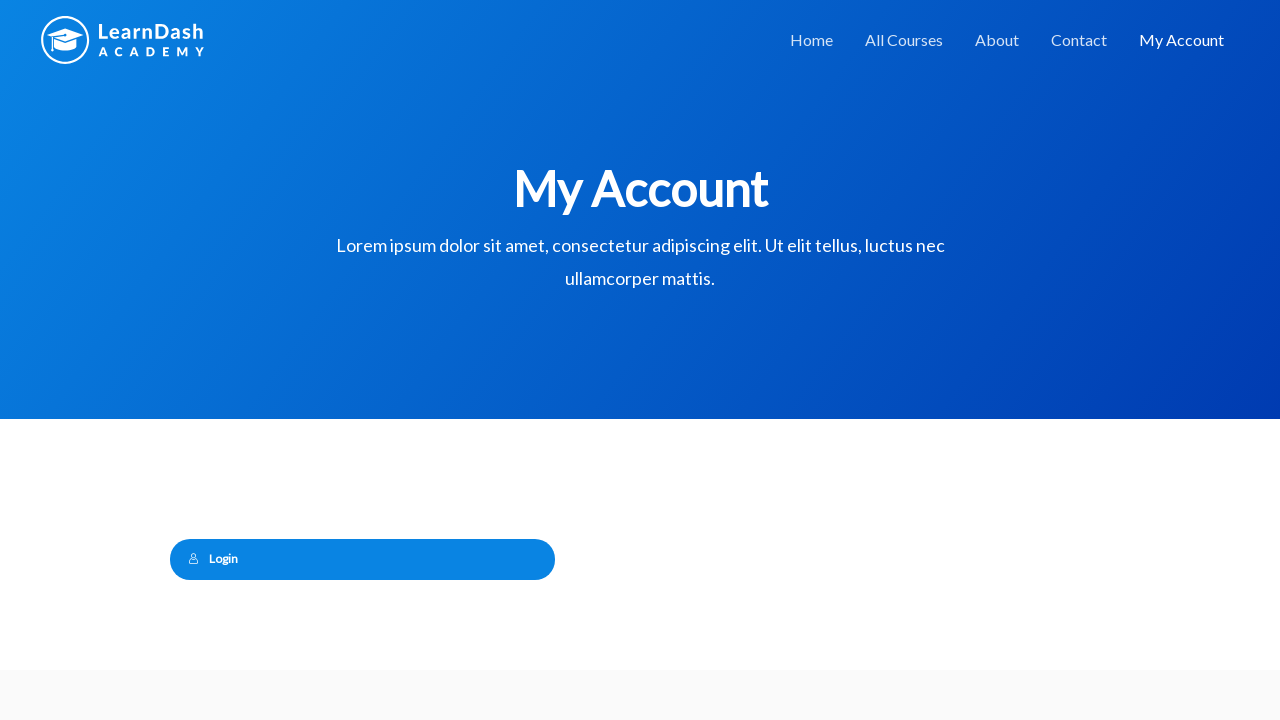